Tests navigation through SpiceJet website by hovering over Add-ons menu and clicking on Senior Citizen Discount option

Starting URL: https://www.spicejet.com/

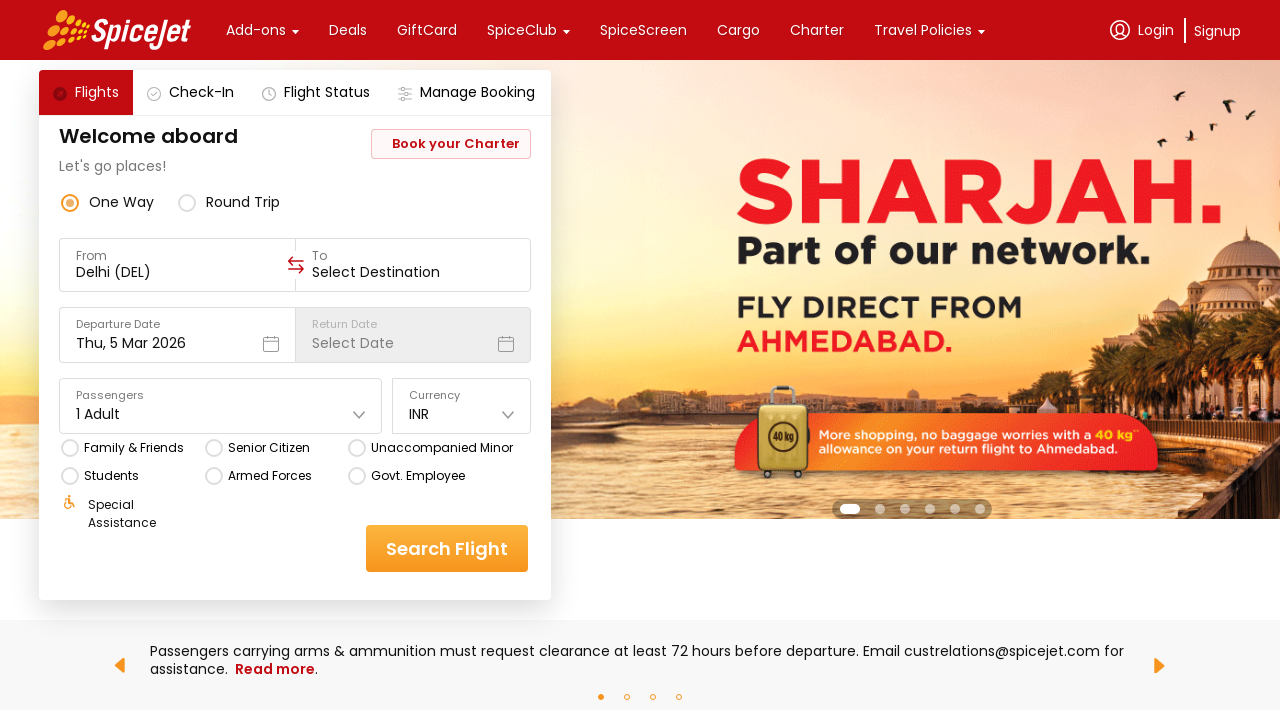

Hovered over Add-ons menu element at (256, 30) on xpath=//div[@class='css-1dbjc4n']/div/div/div[text()='Add-ons']
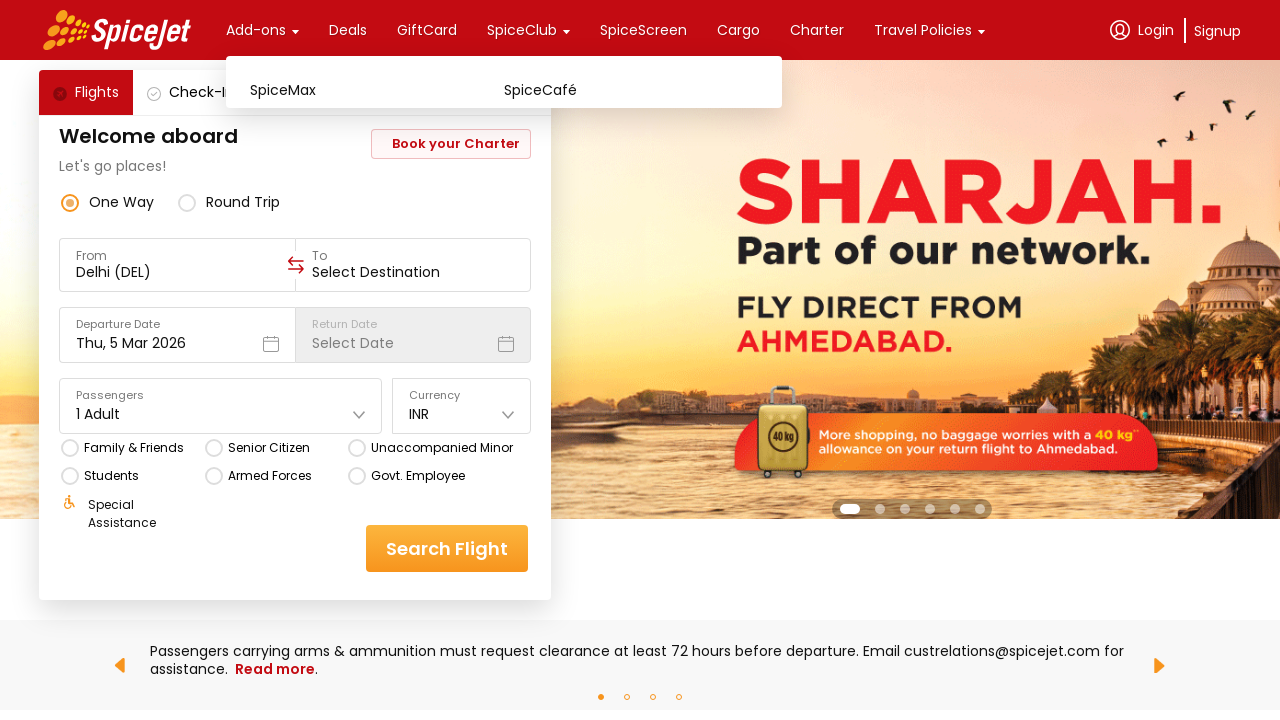

Clicked on Senior Citizen Discount option at (377, 189) on xpath=//a[@rel='noopener noreferrer']/div/div[text()='Senior Citizen Discount']
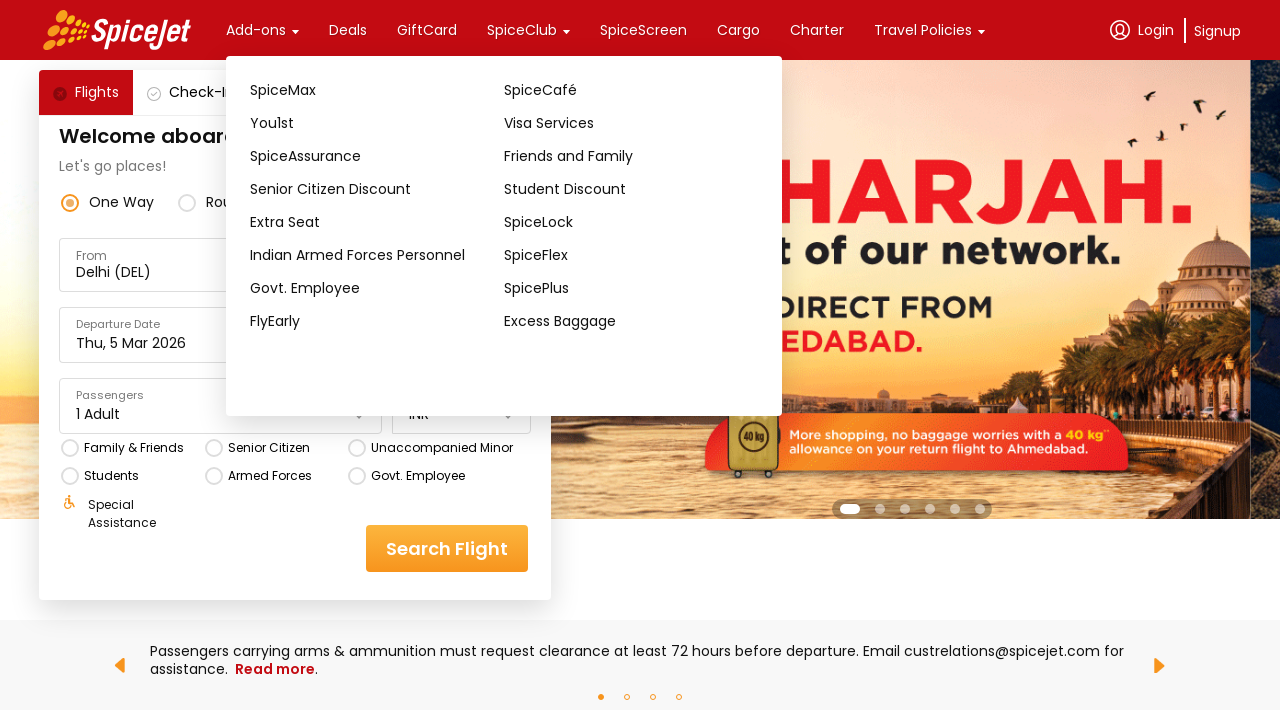

Waited 3 seconds for page to load
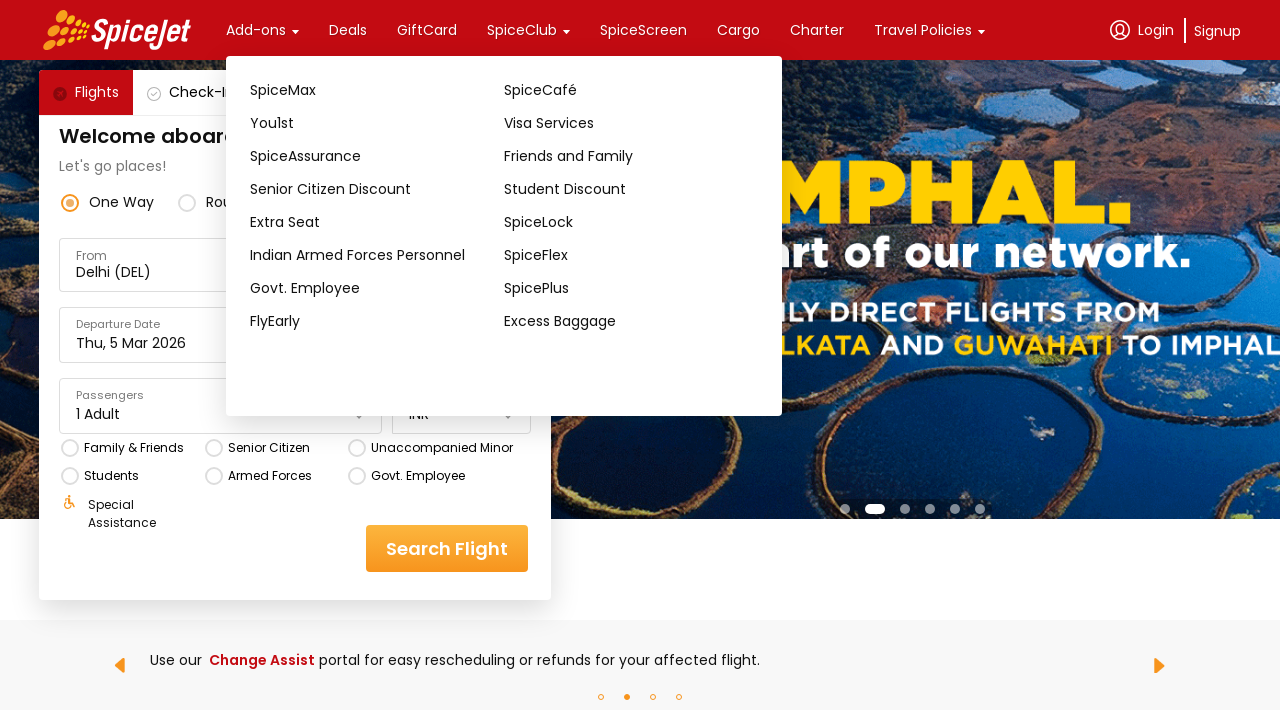

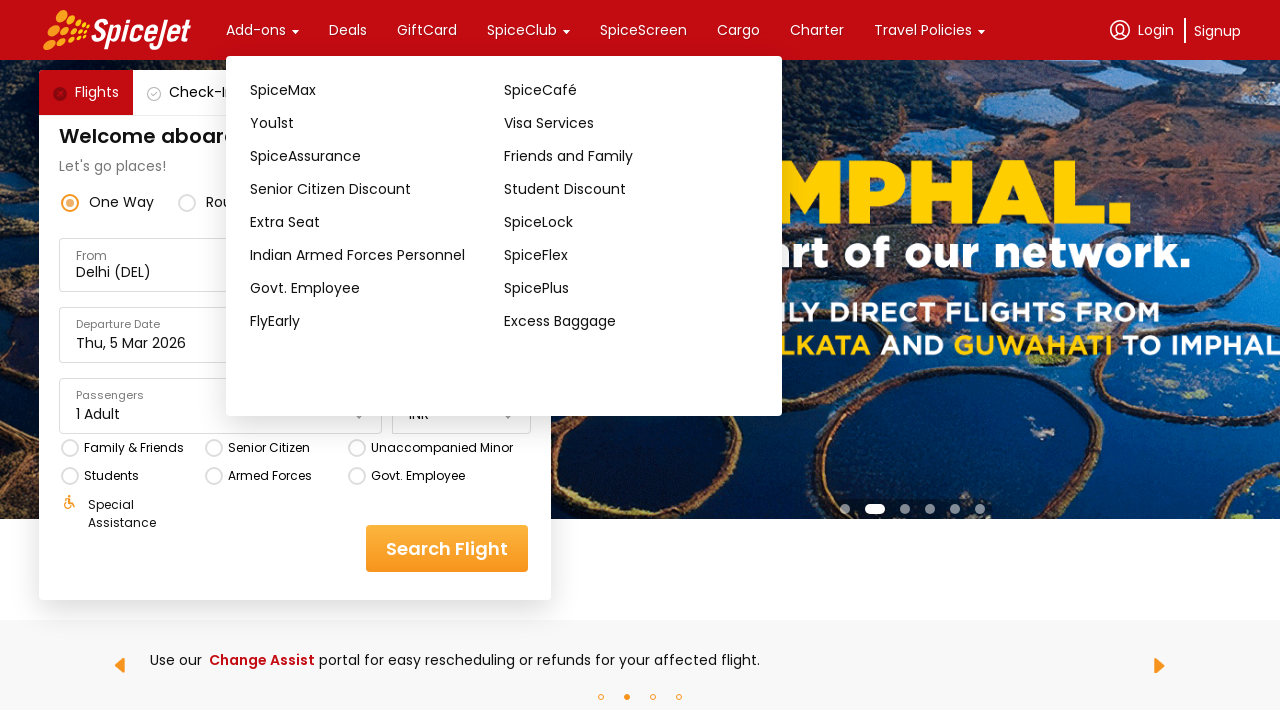